Tests explicit wait by waiting for an element containing 'dev magic' text to become visible

Starting URL: https://kristinek.github.io/site/examples/sync

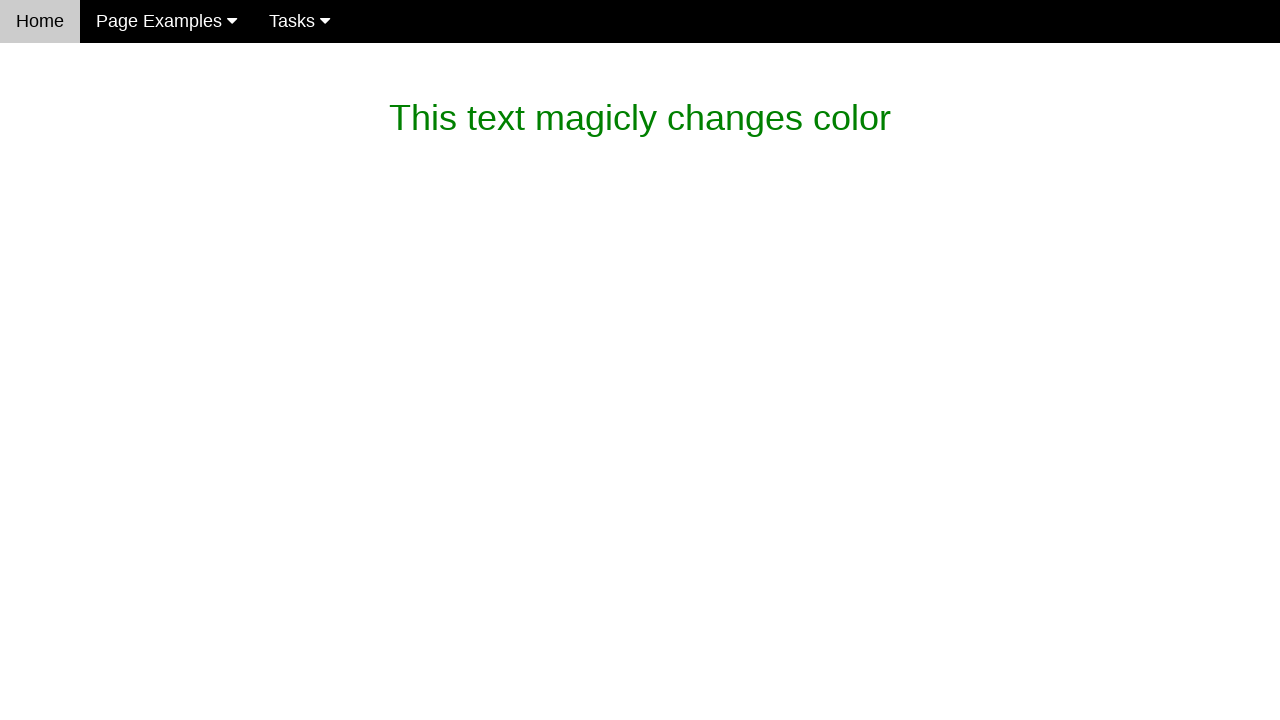

Waited for element containing 'dev magic' text to become visible
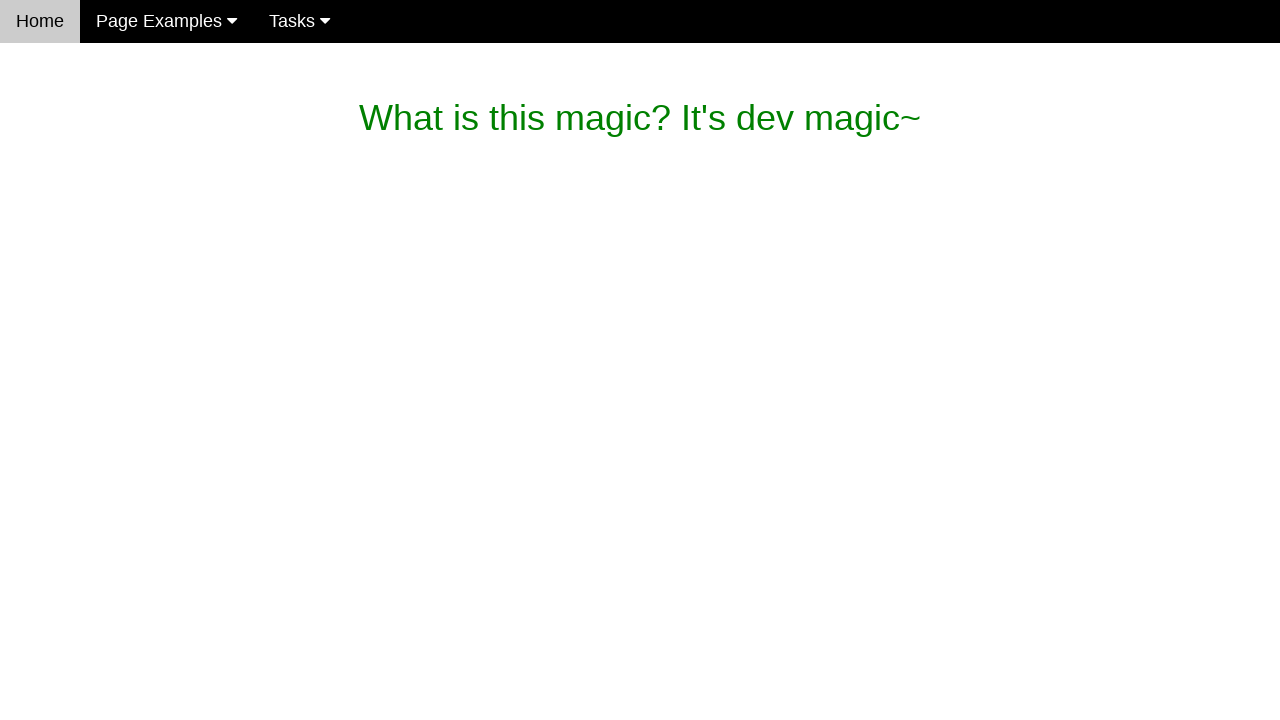

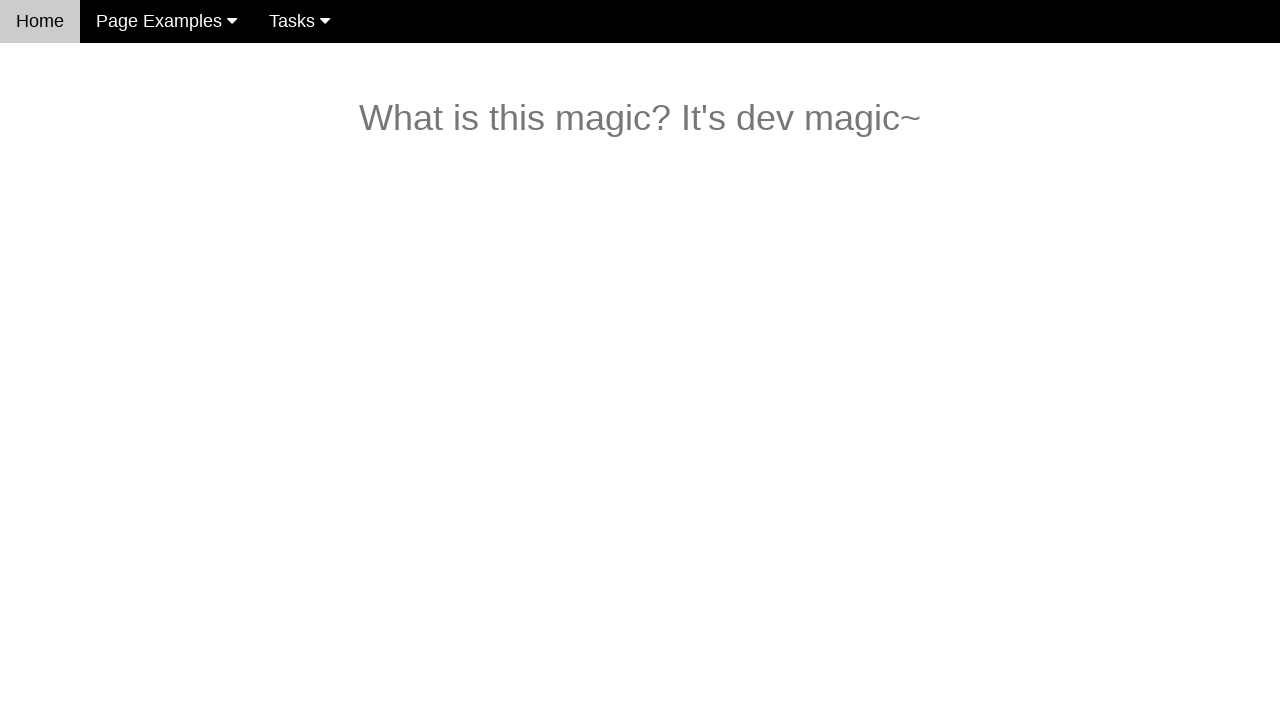